Tests that clicking the Due column header sorts the table by due amounts in ascending order by clicking the header and verifying the column values are sorted.

Starting URL: http://the-internet.herokuapp.com/tables

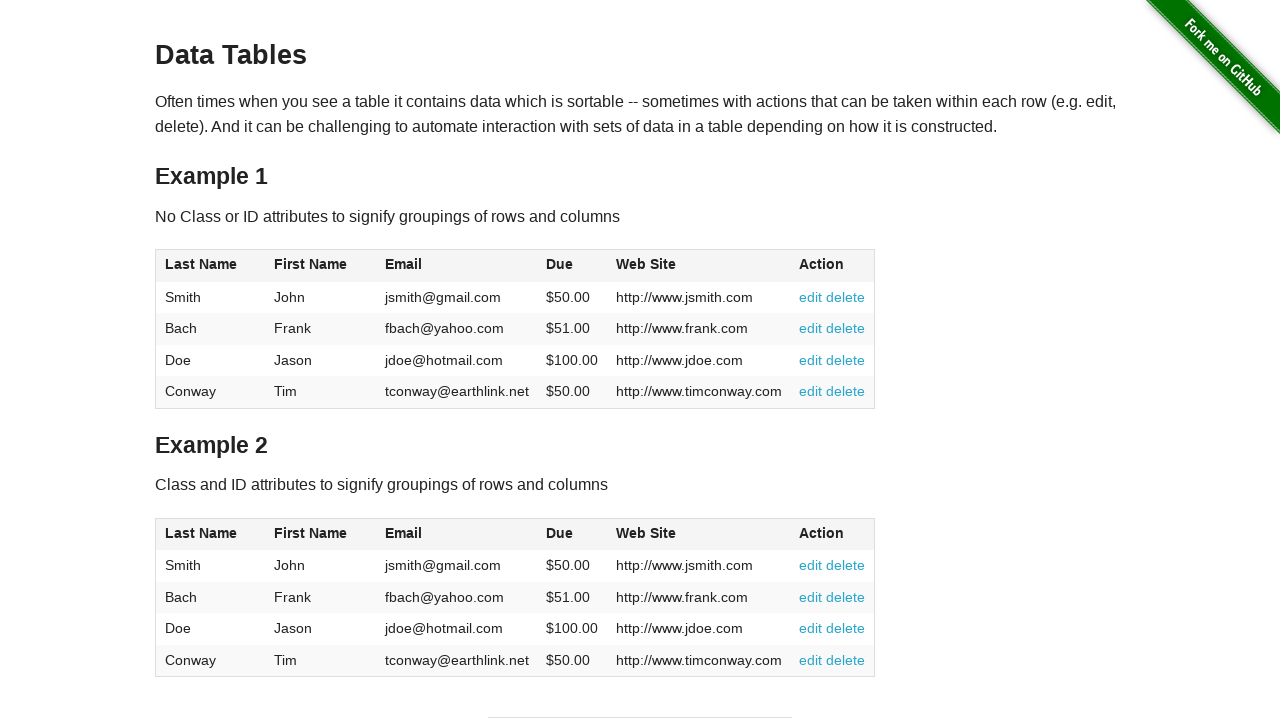

Clicked Due column header to sort in ascending order at (572, 266) on #table1 thead tr th:nth-of-type(4)
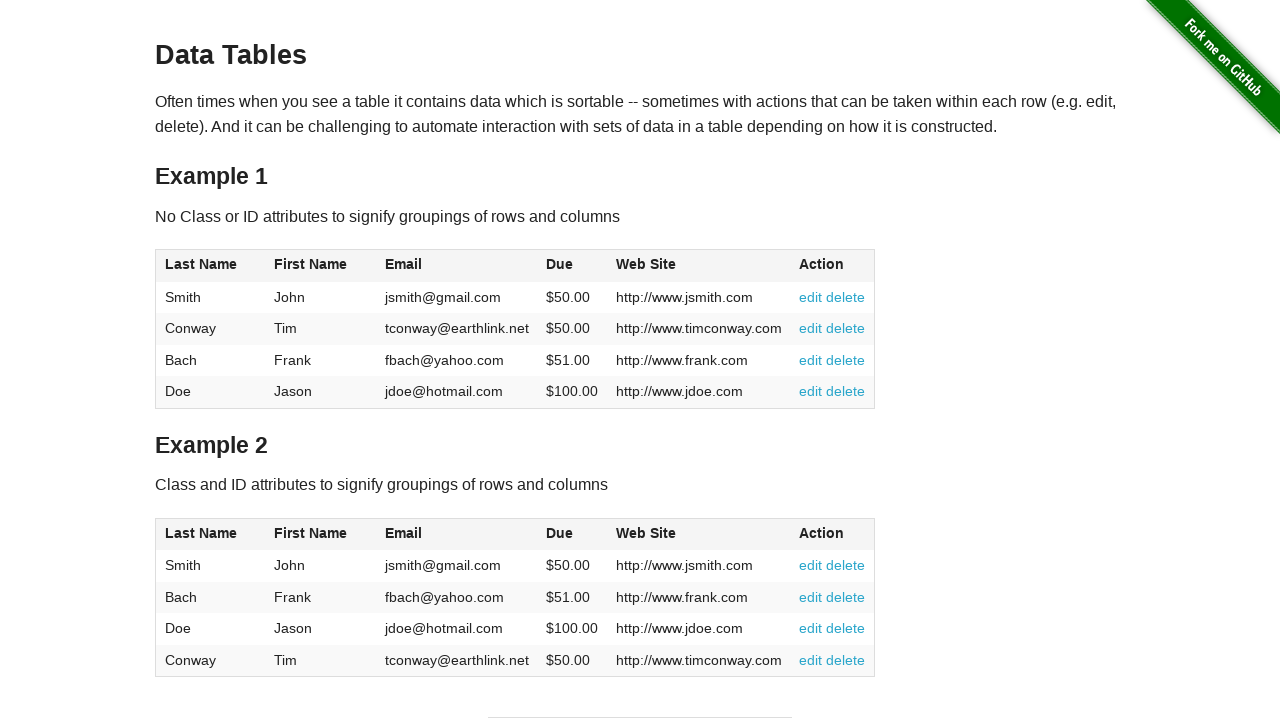

Due column cells loaded and table is sorted
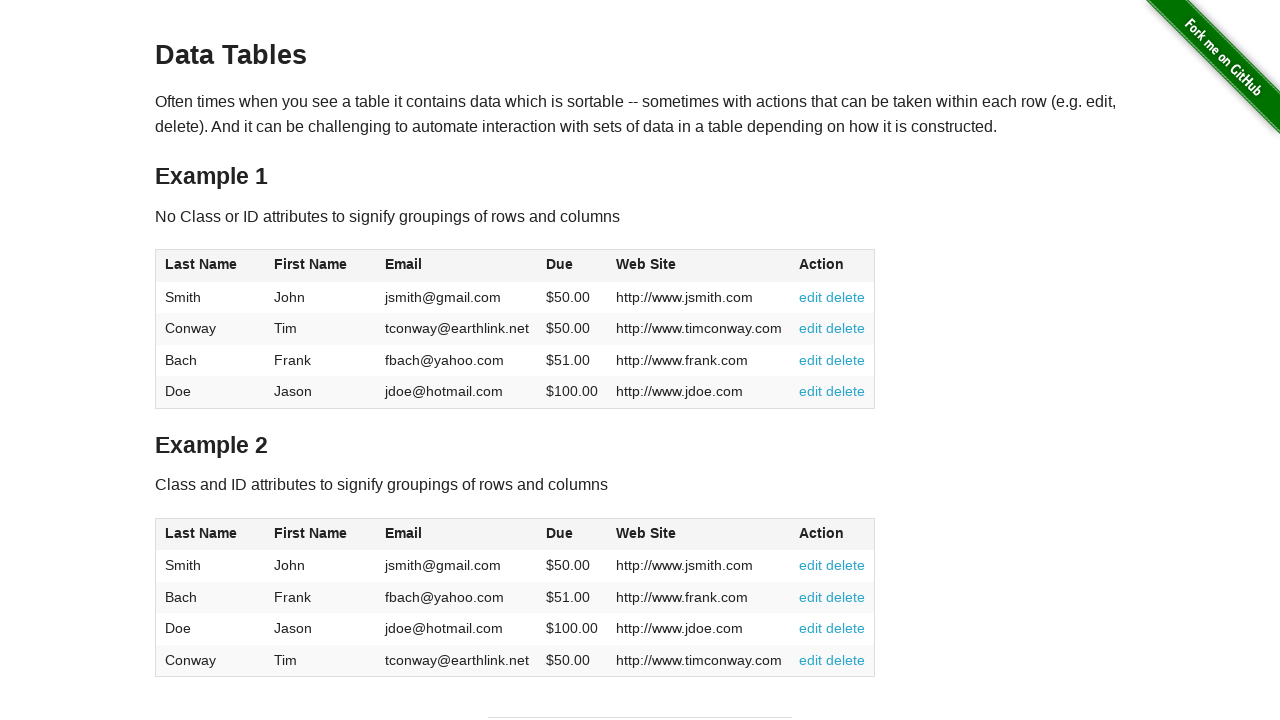

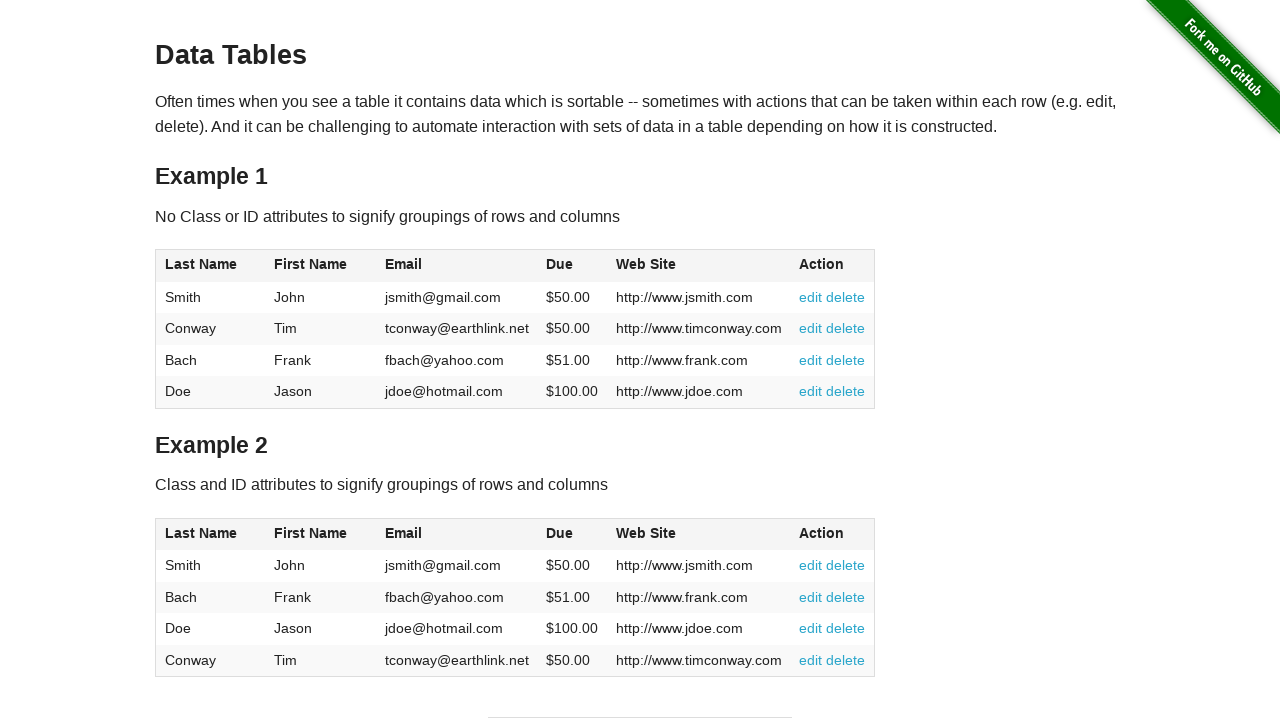